Tests interacting with a textbox element by ID on a demo automation testing page, filling it with an email address.

Starting URL: http://demo.automationtesting.in/Index.html

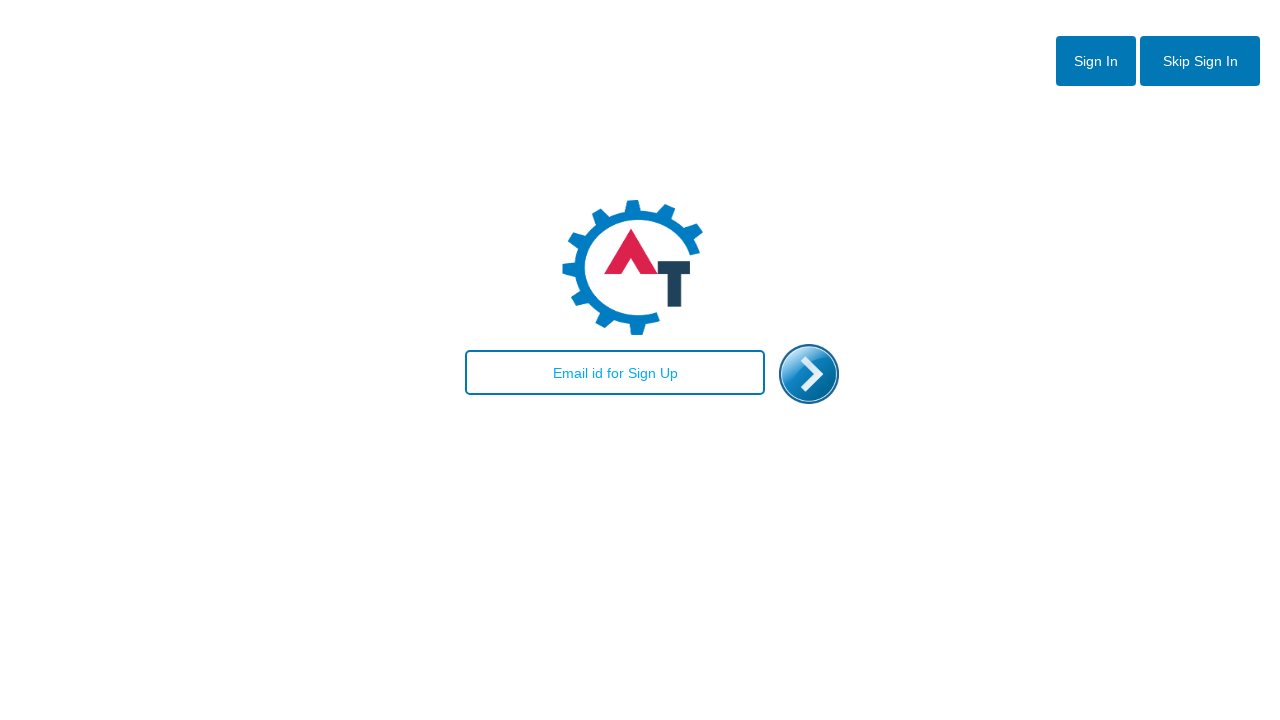

Filled email textbox with 'test@mail.com' on #email
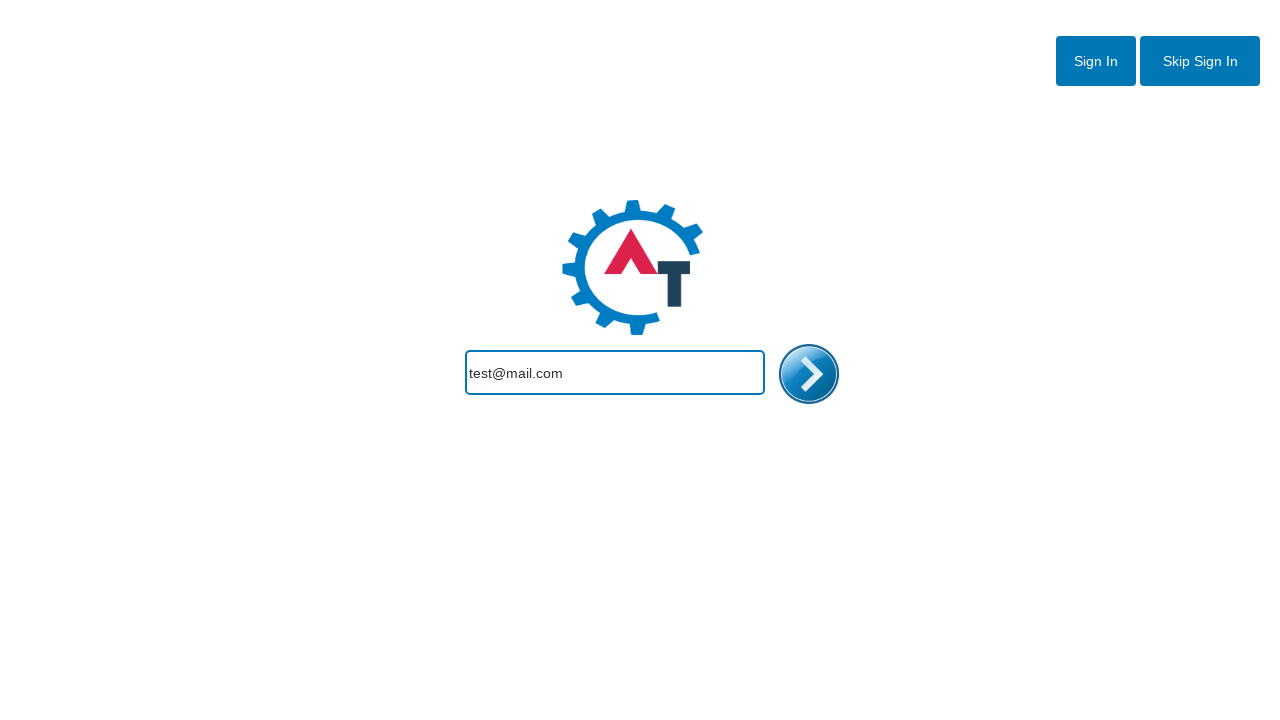

Waited 1000ms to verify the email input action
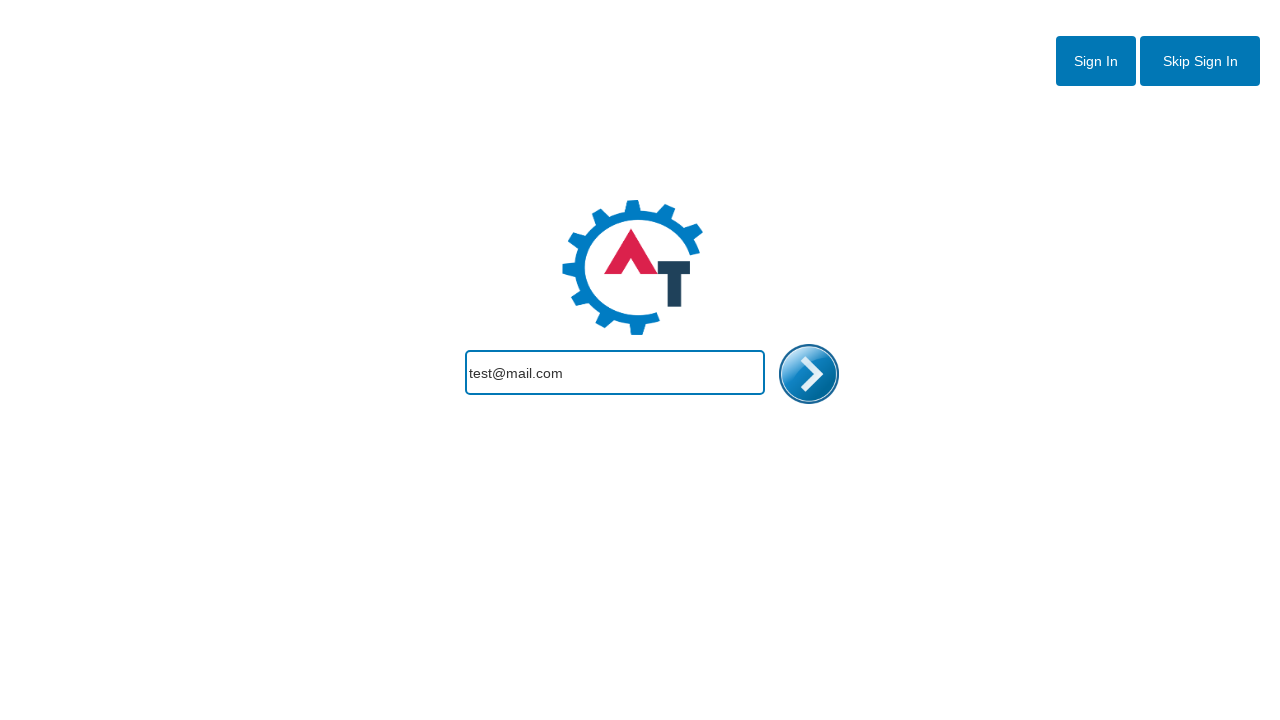

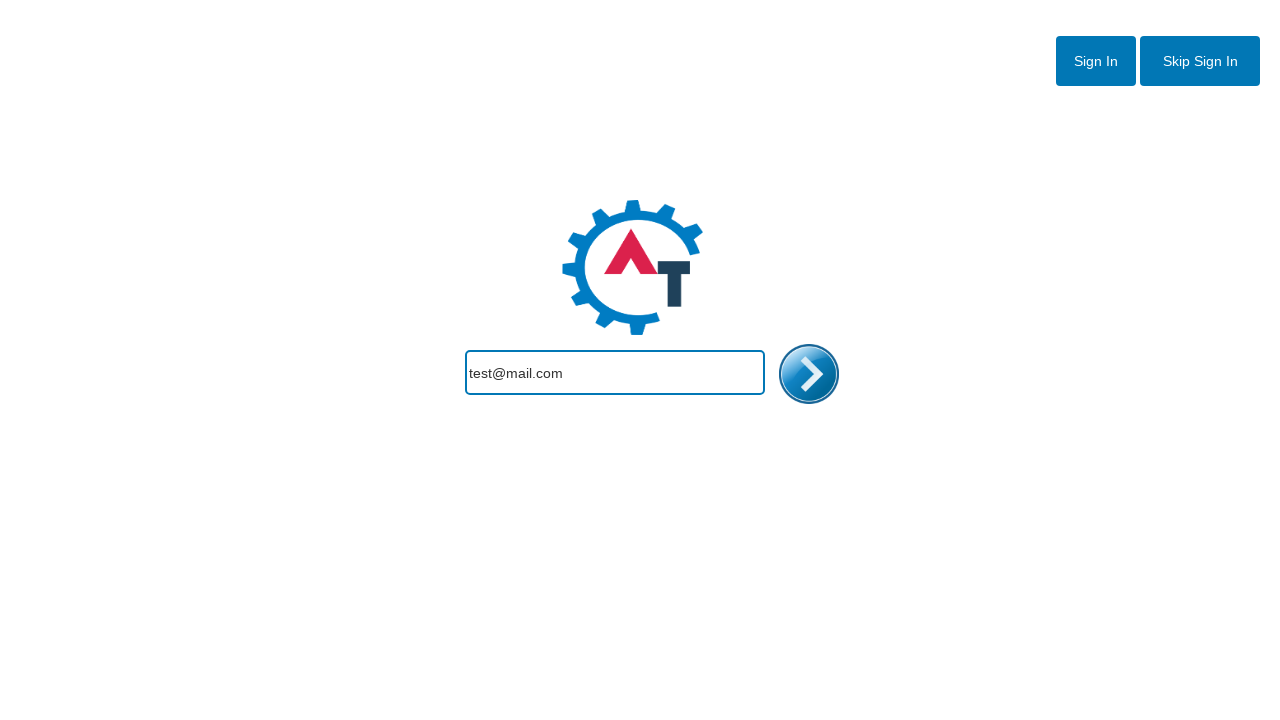